Navigates to Tesla website and verifies the page title

Starting URL: https://tesla.com

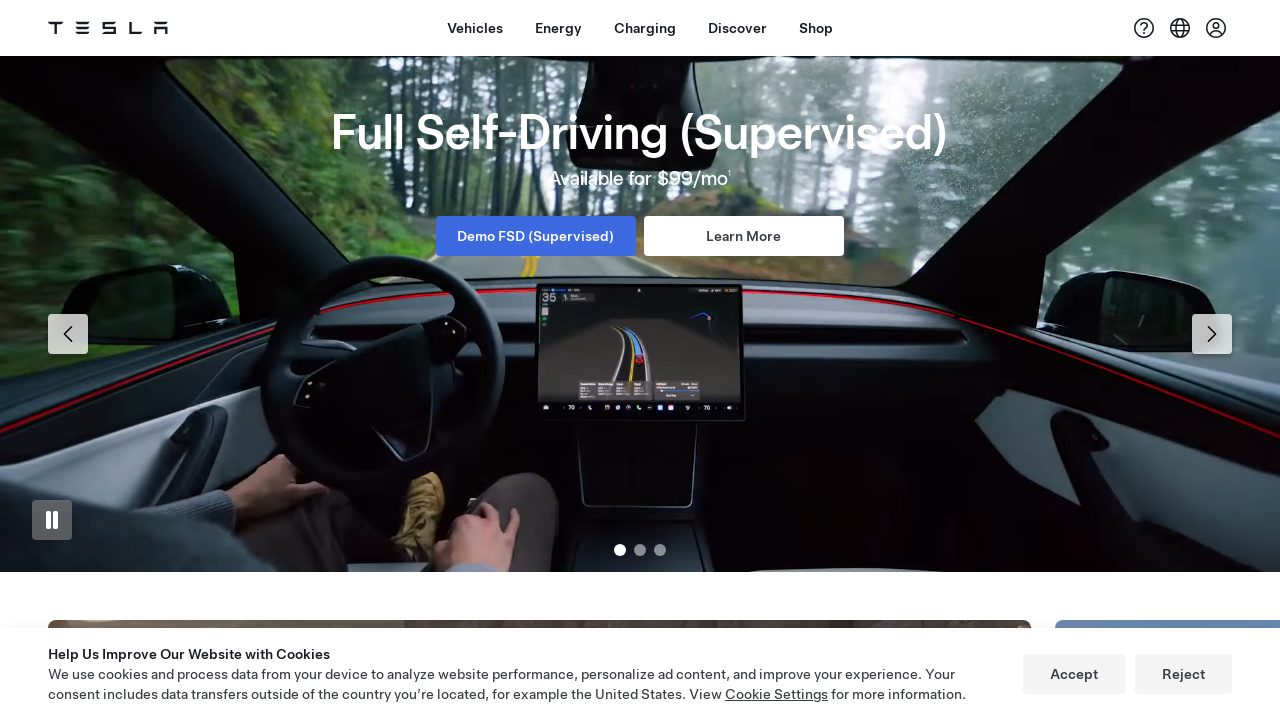

Waited for page to reach domcontentloaded state
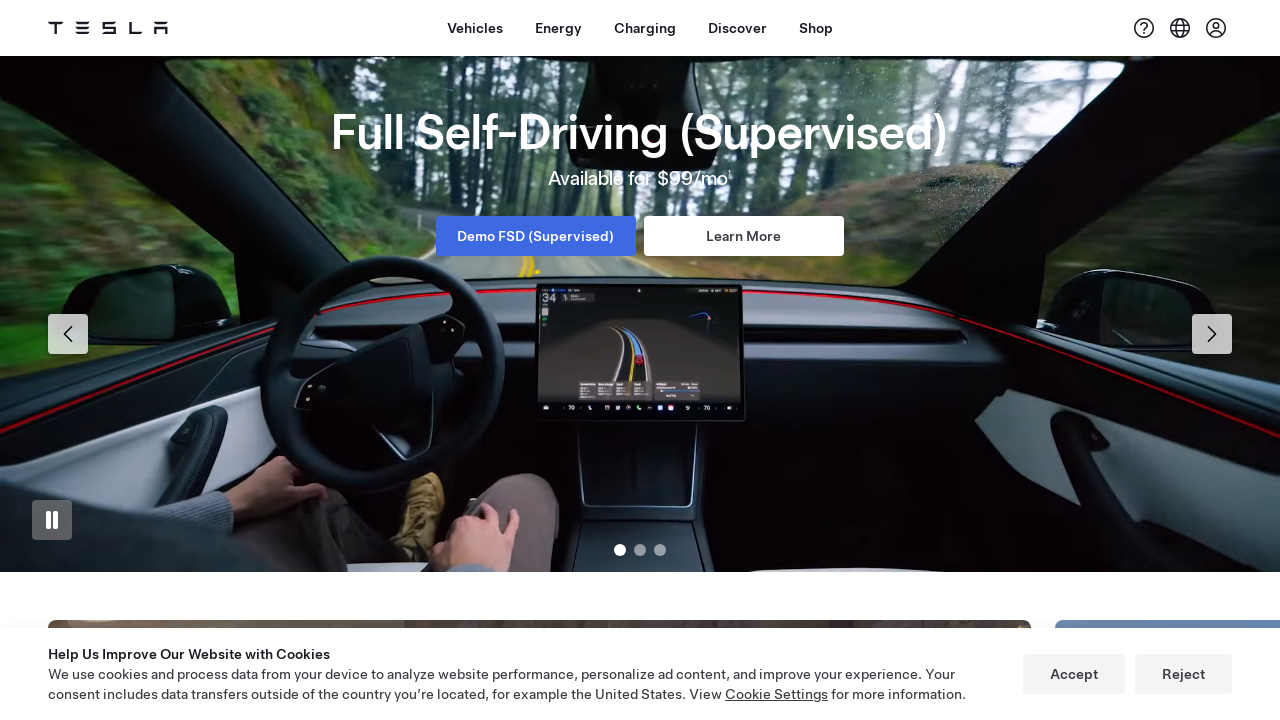

Verified page title matches expected Tesla homepage title
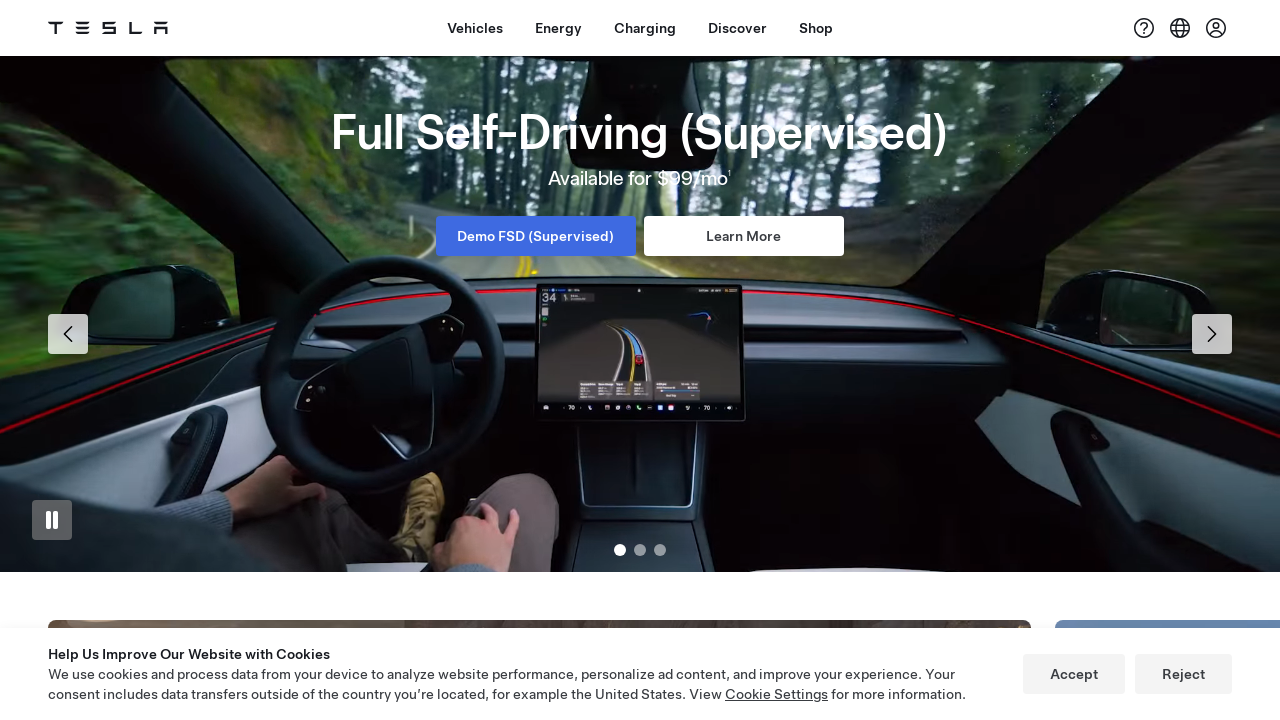

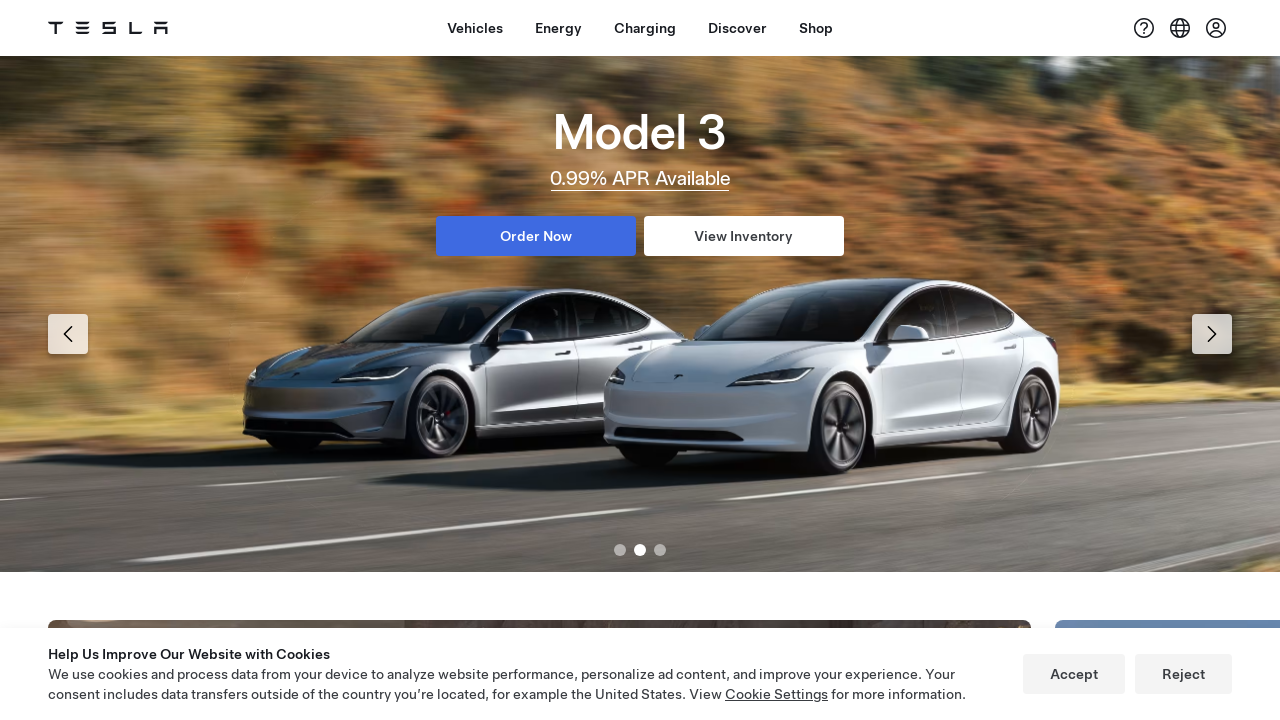